Tests that the QR code manager correctly handles programmatic navigation by changing the hash and using pushState, then verifying the QR code updates.

Starting URL: https://ccri-cyberknights.github.io/page#/home

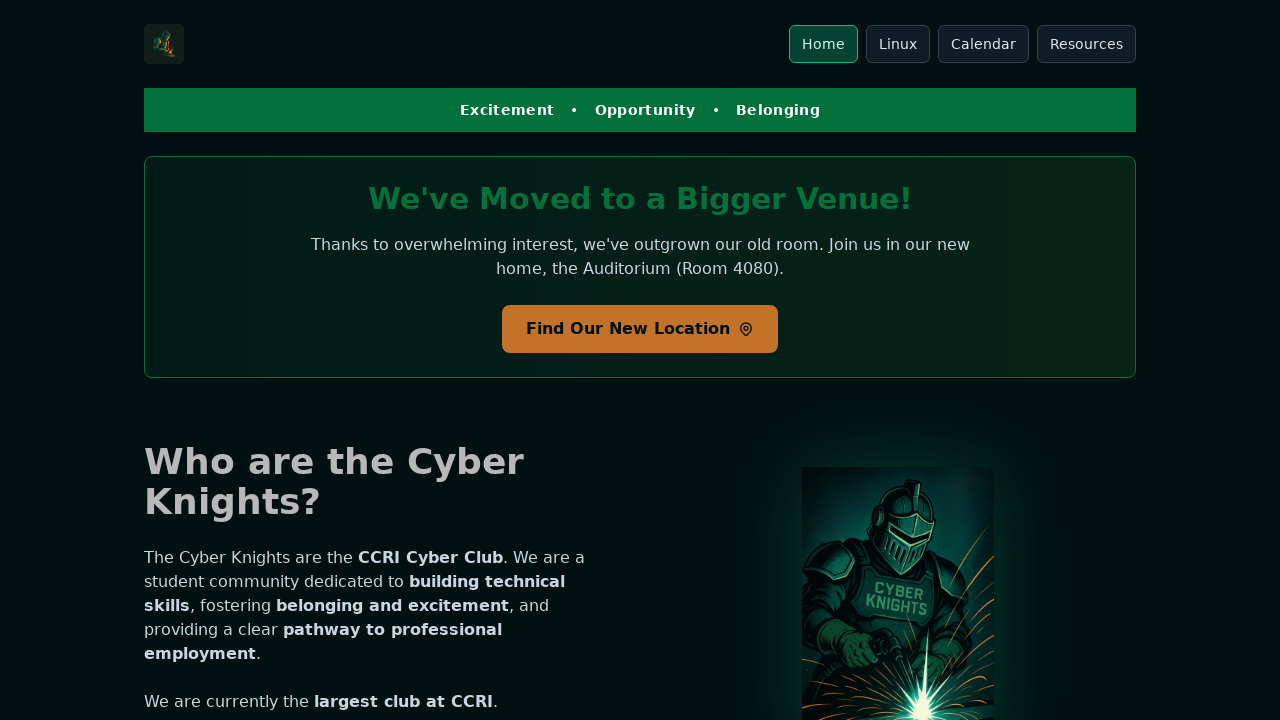

QR code manager initialized and URL property available
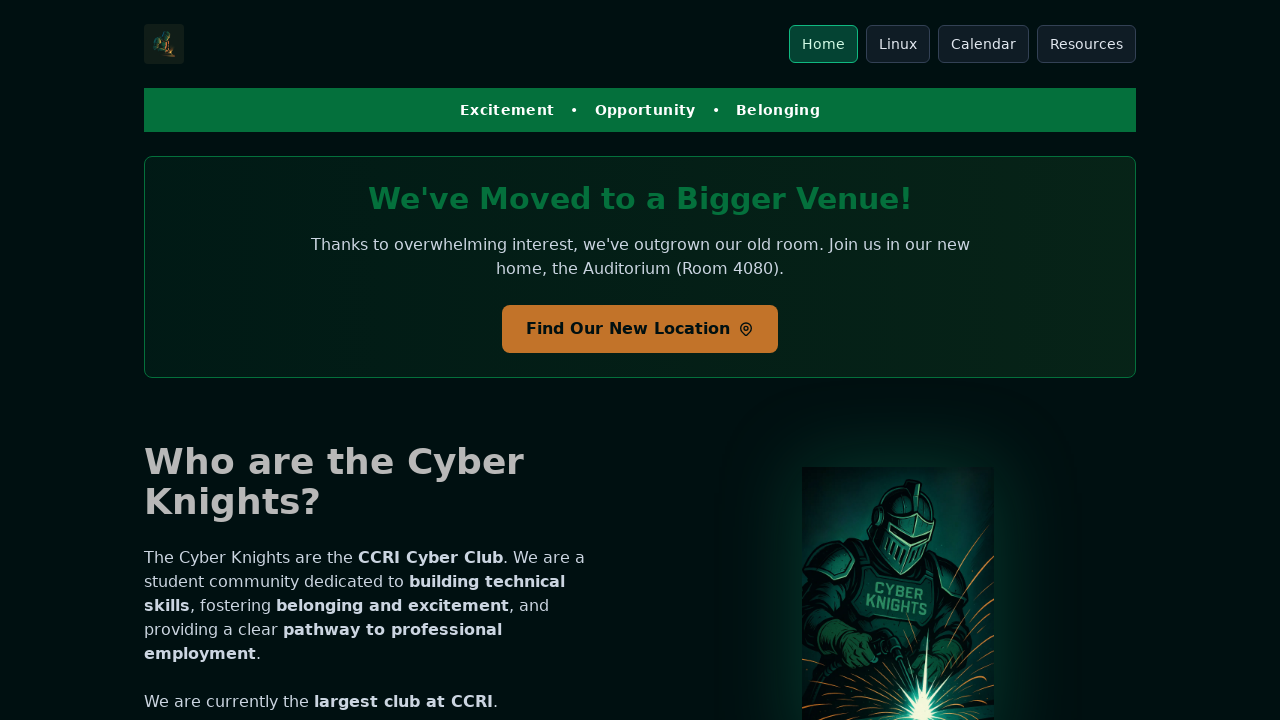

Waited for QR code rendering
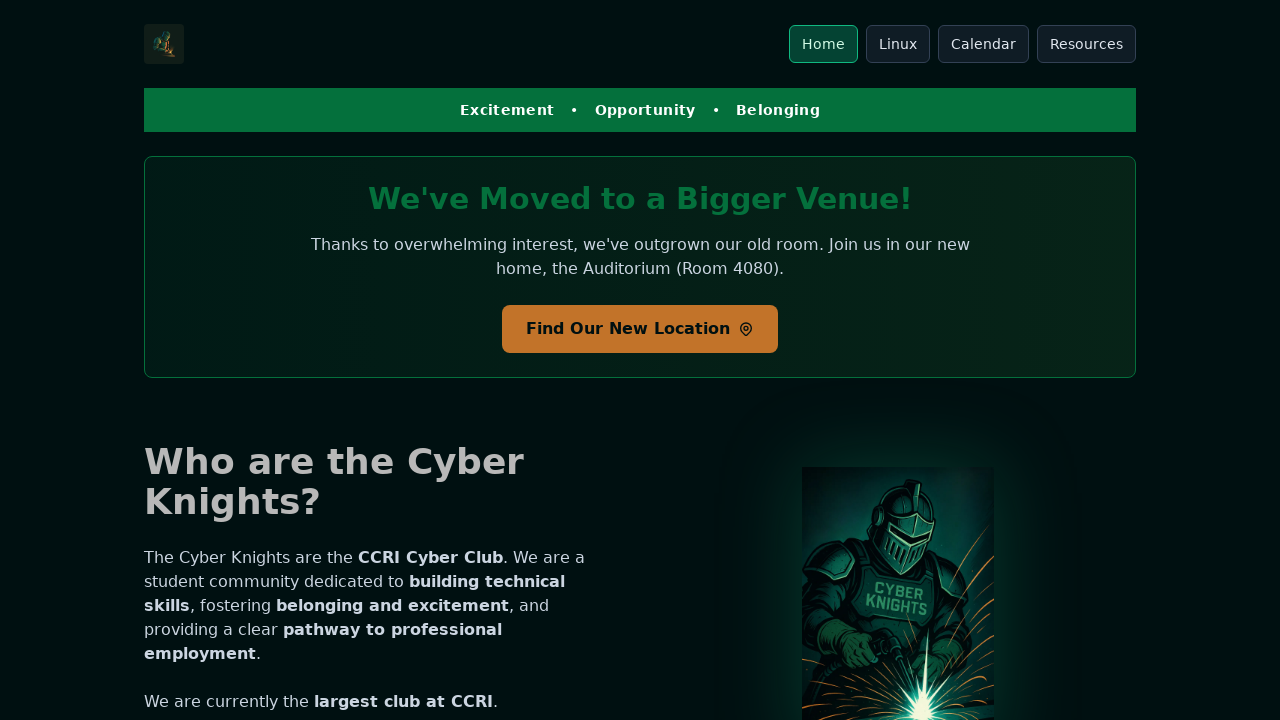

Changed hash to #/guides/linux-cheatsheet-3.html programmatically
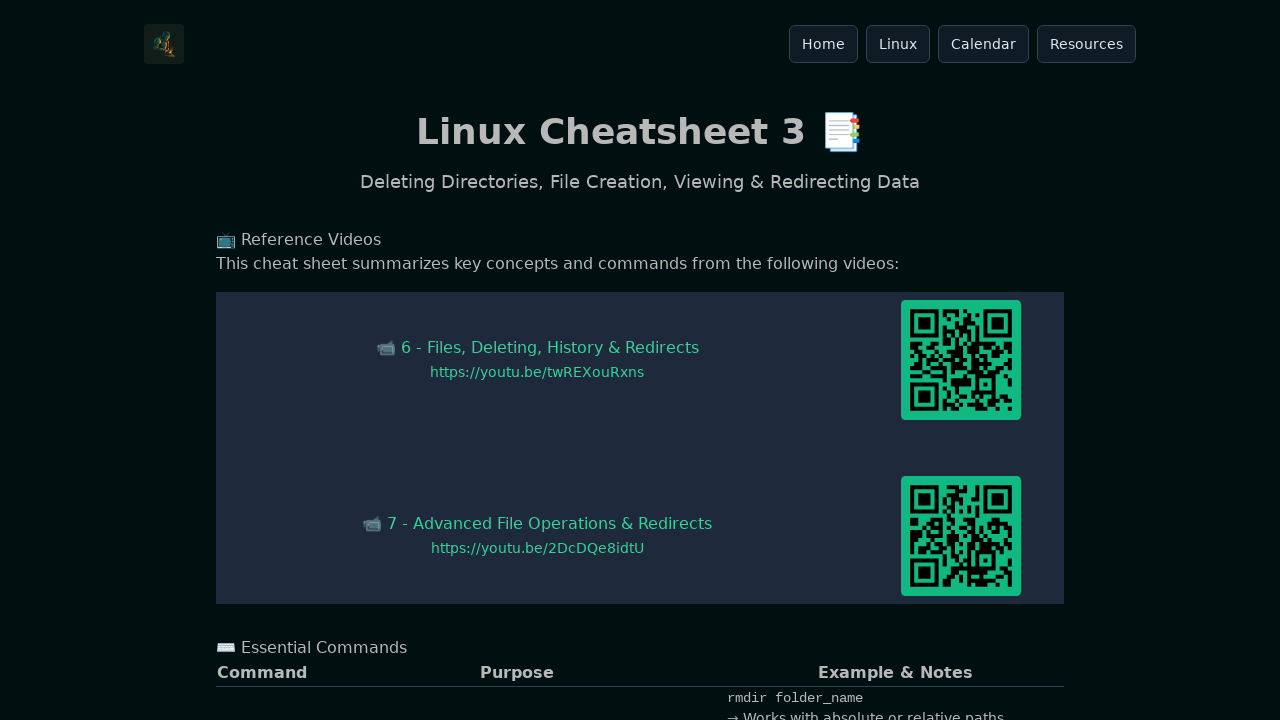

Waited for QR code to update after hash change
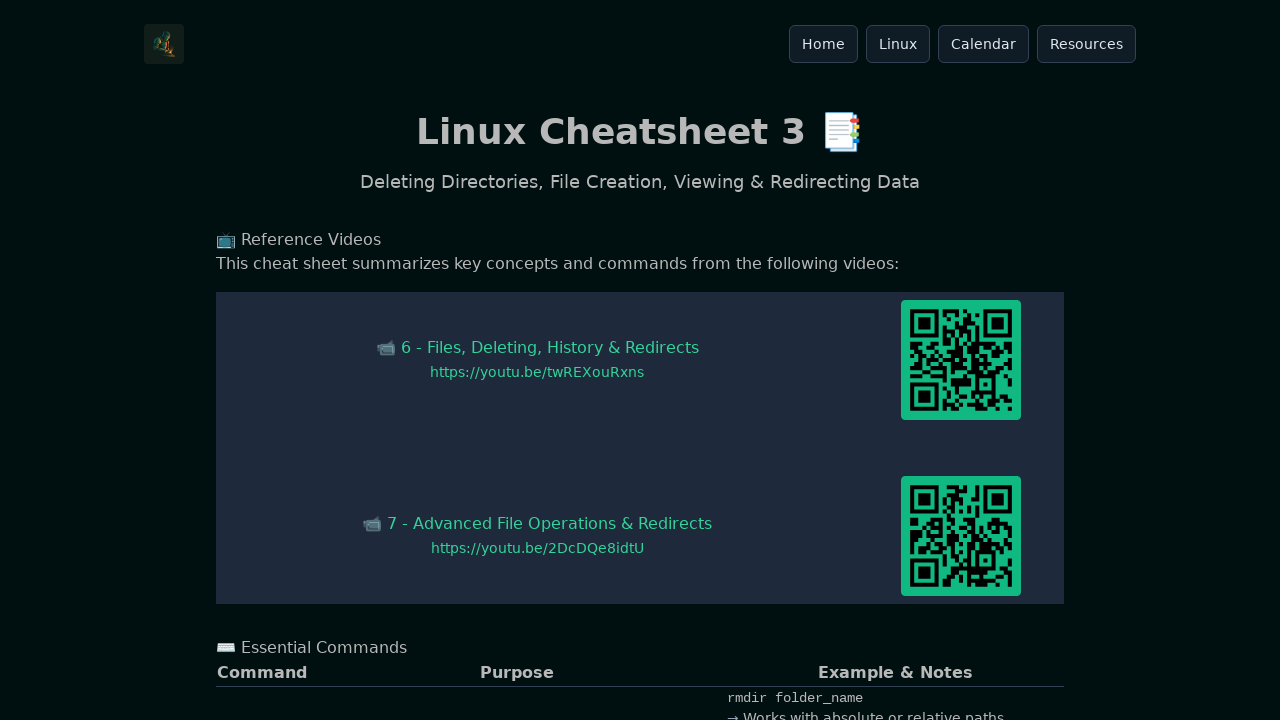

Used pushState to navigate to #/resources
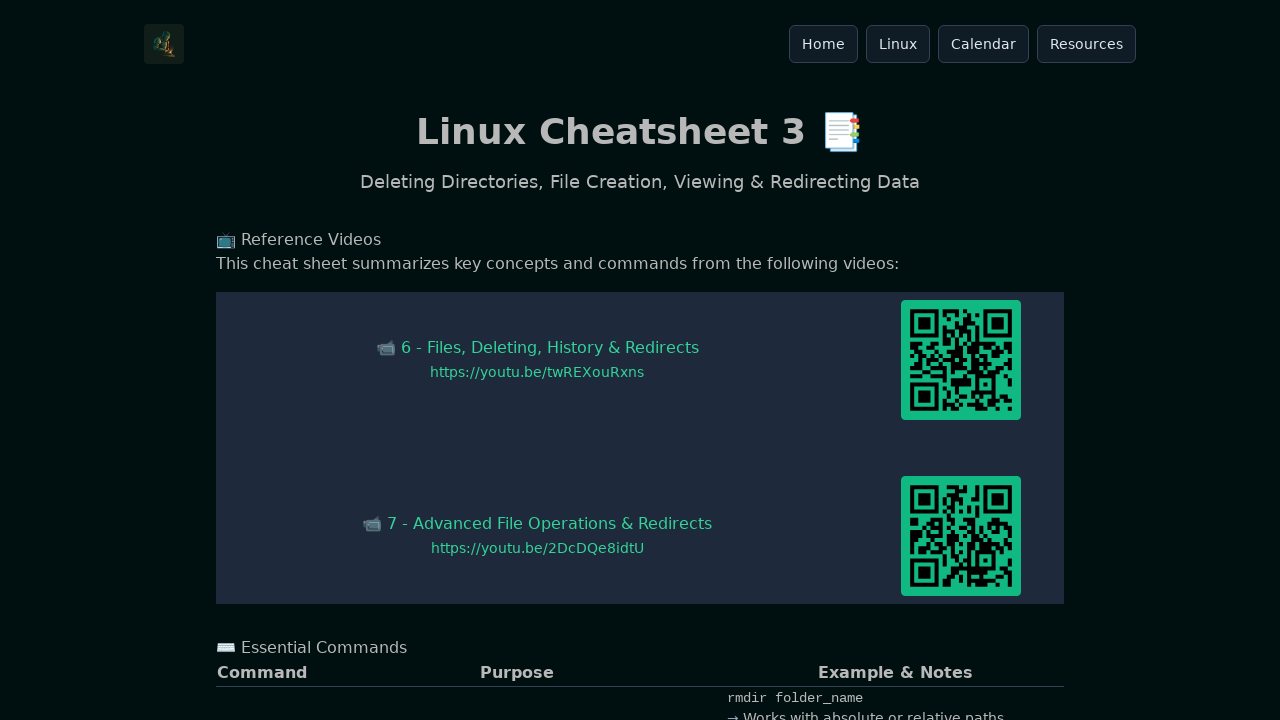

Waited for QR code to update after pushState navigation
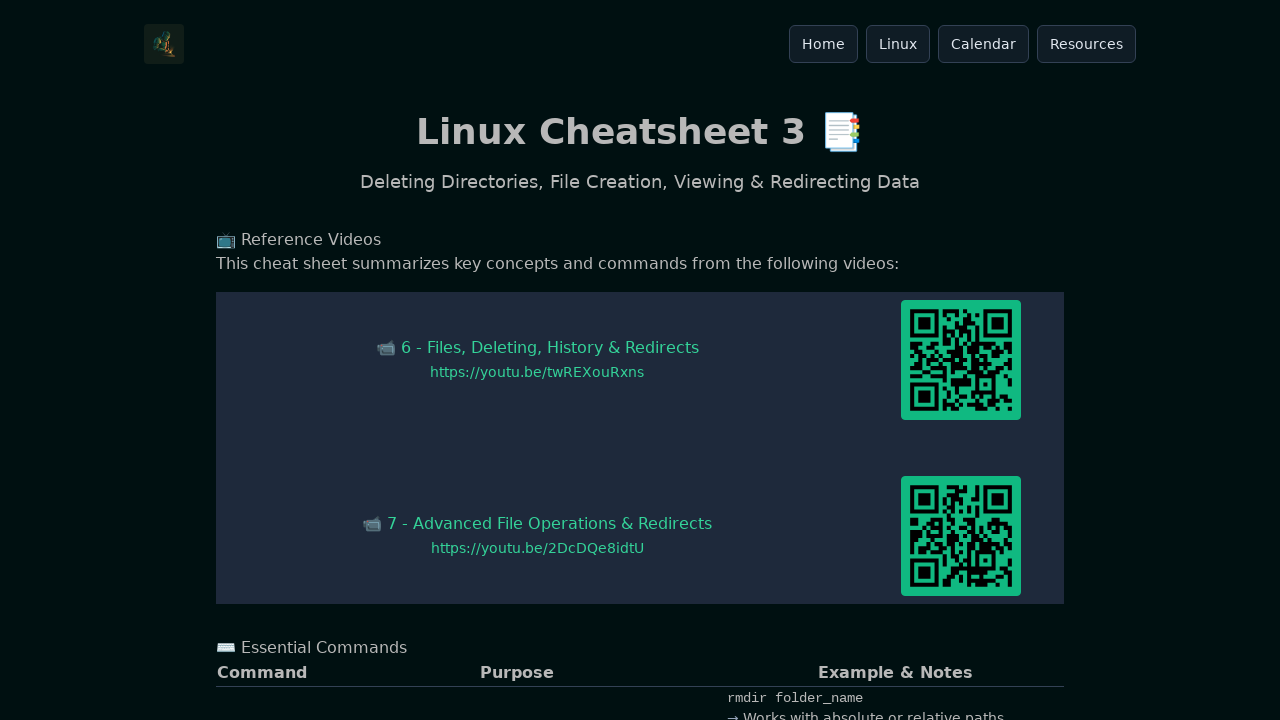

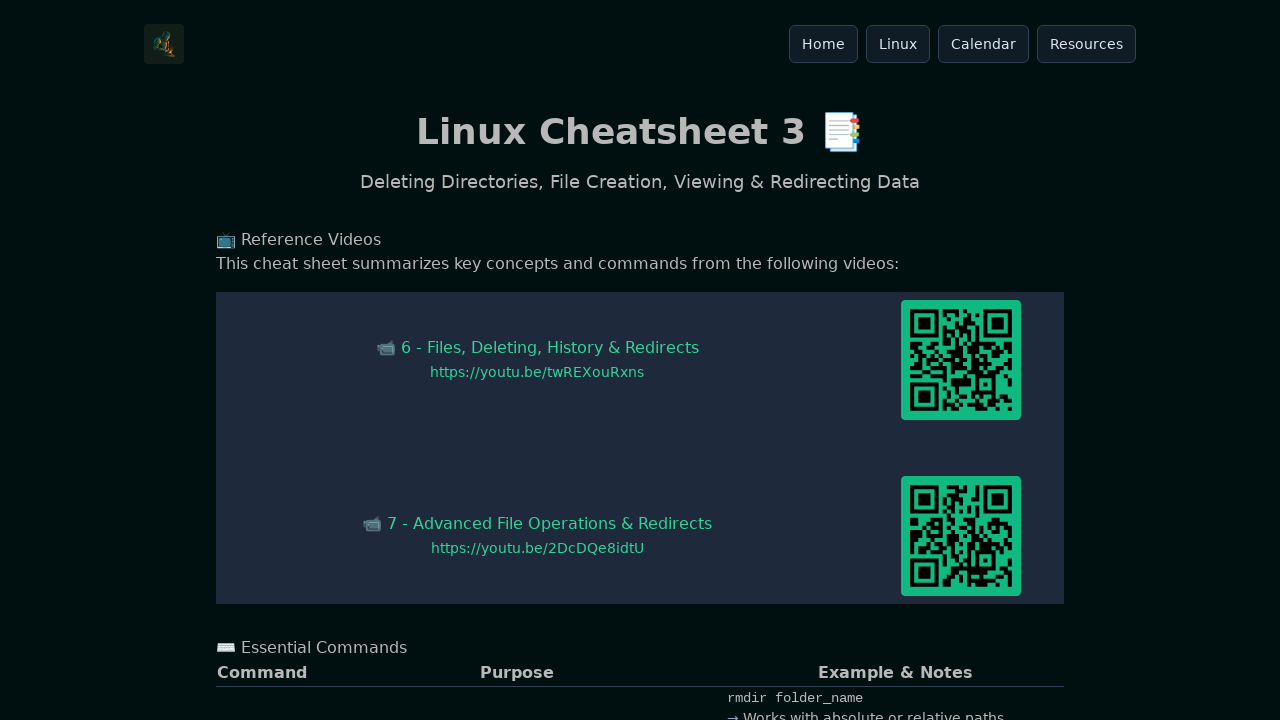